Tests double-click functionality by performing a double-click action on a button that triggers an alert

Starting URL: https://selenium08.blogspot.com/2019/11/double-click.html

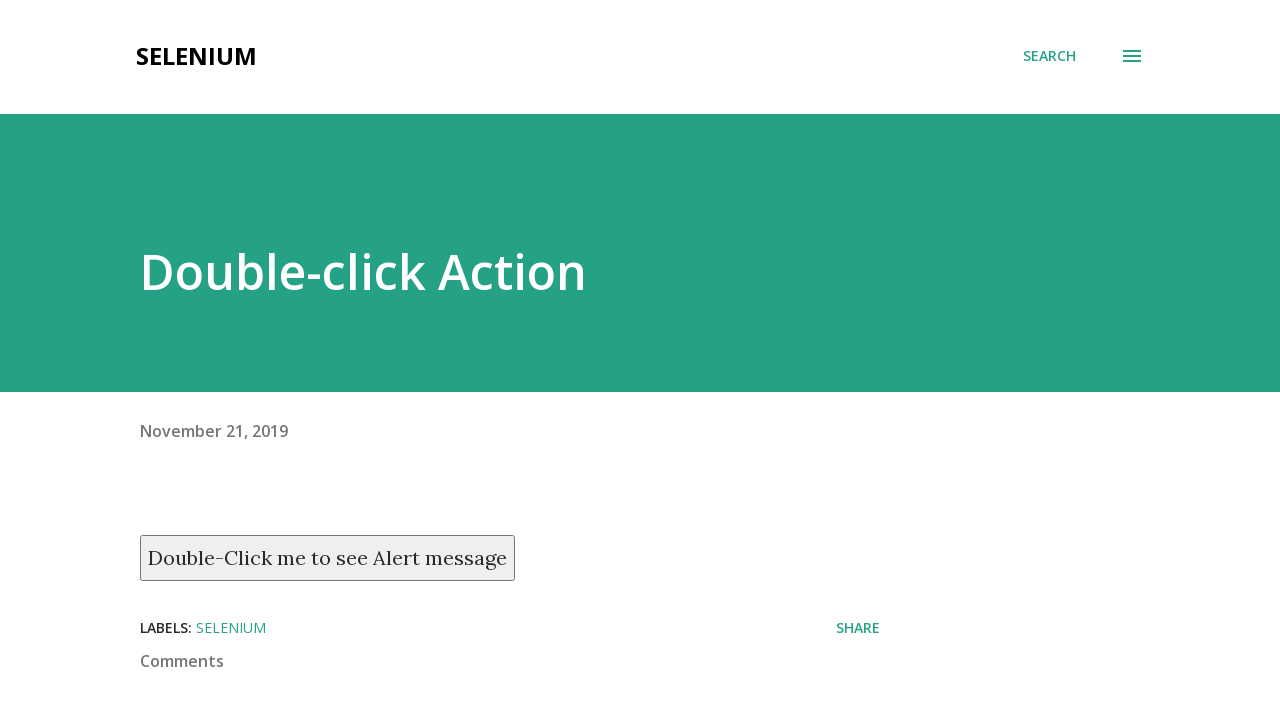

Located double-click button element
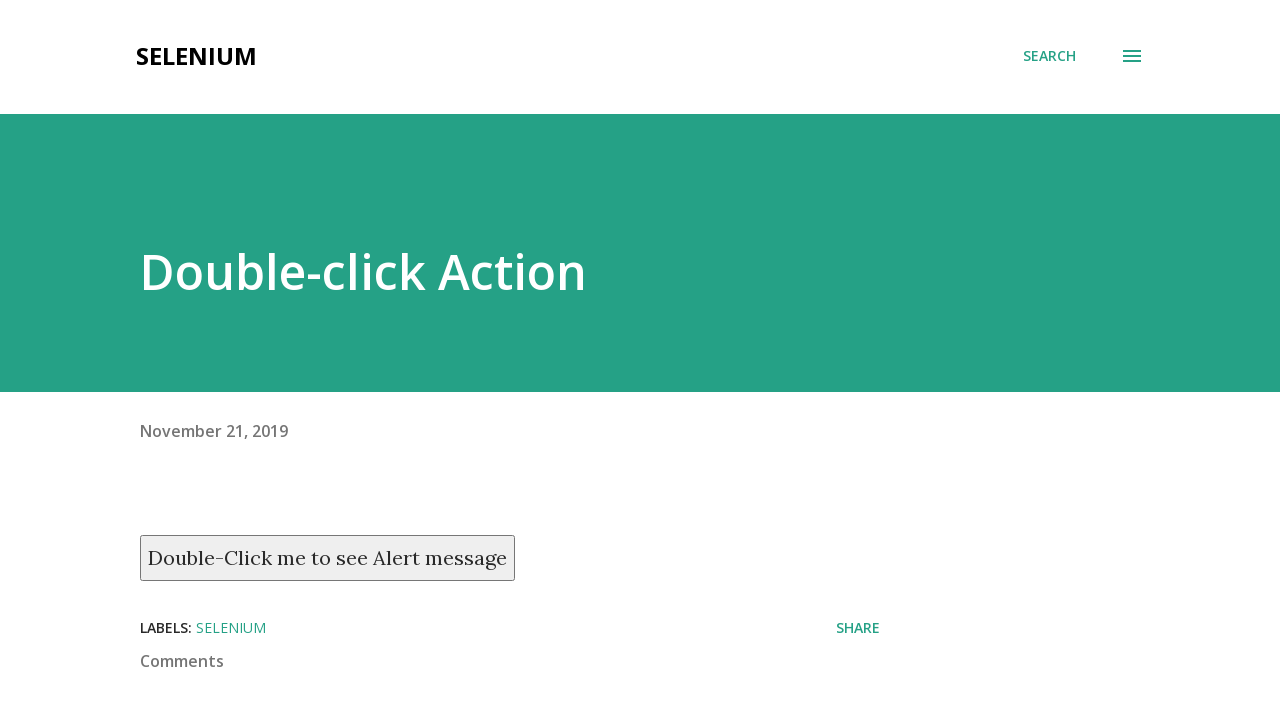

Performed double-click action on button at (328, 558) on xpath=//button[text()='Double-Click me to see Alert message']
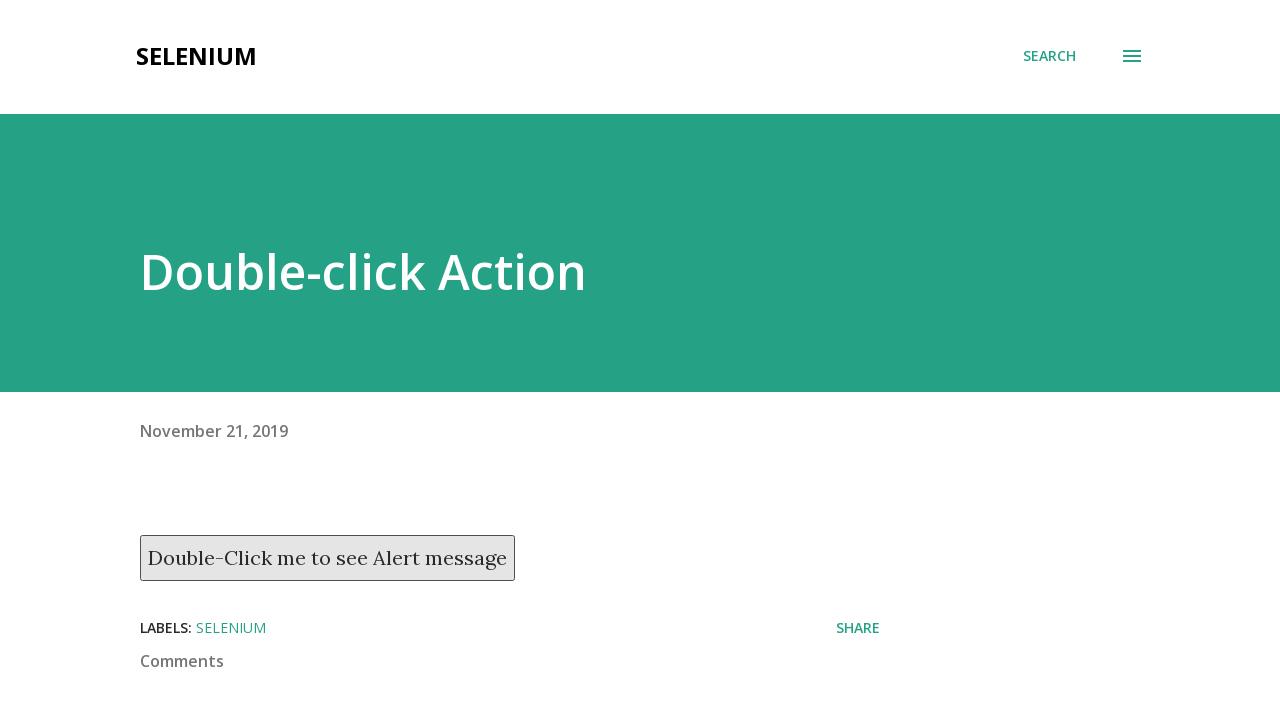

Set up dialog handler to accept alert
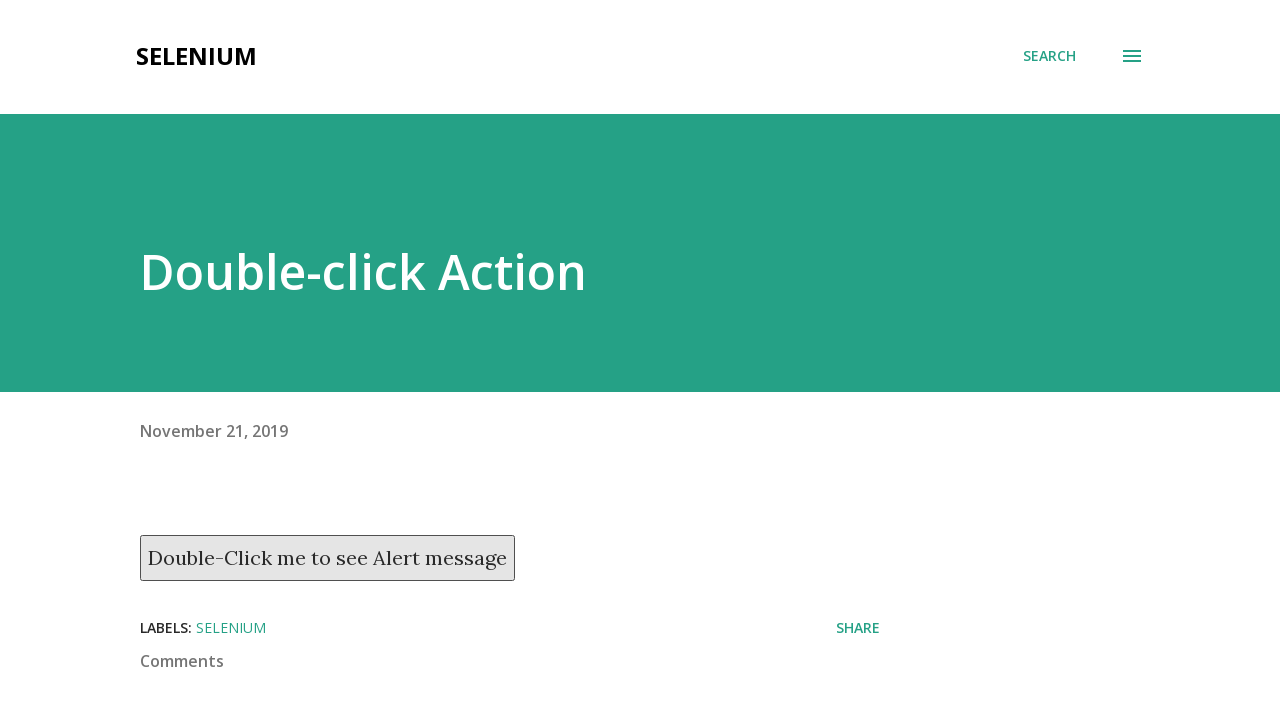

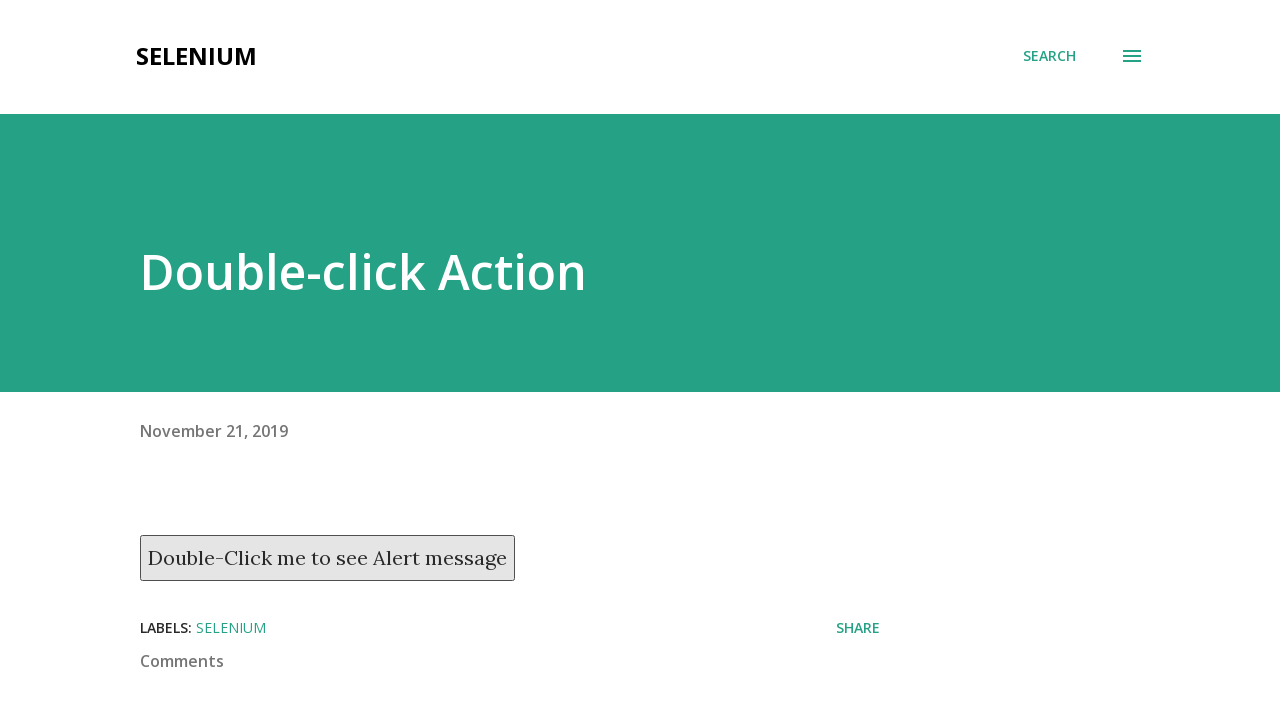